Tests JavaScript confirmation alert handling by clicking a button to trigger the alert, dismissing it, and verifying the result message

Starting URL: https://the-internet.herokuapp.com/javascript_alerts

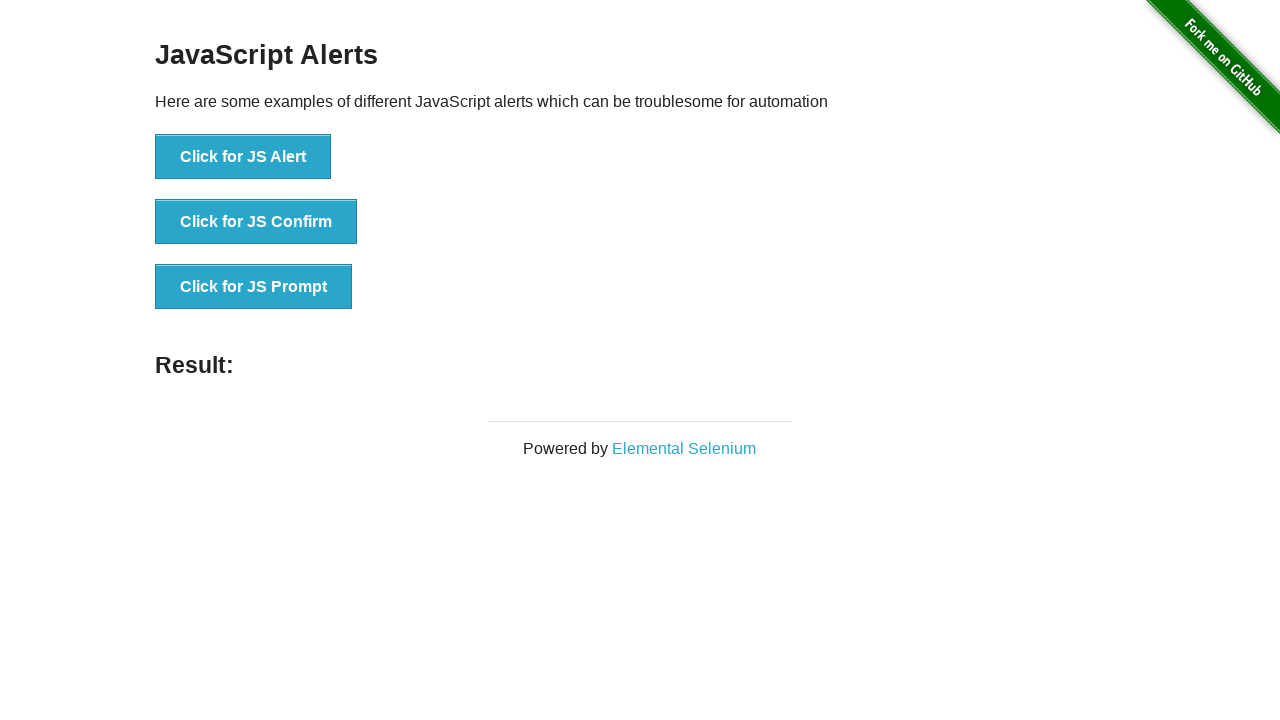

Clicked button to trigger confirmation alert at (256, 222) on #content > div > ul > li:nth-child(2) > button
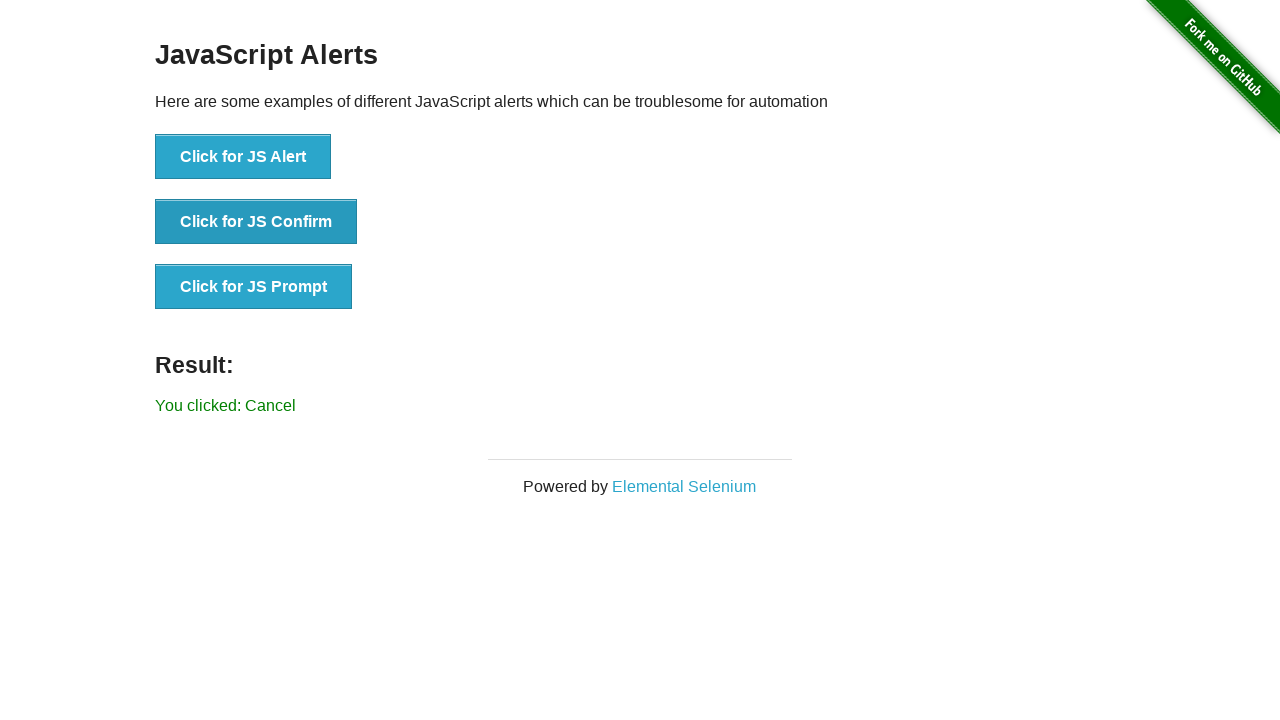

Set up dialog handler to dismiss confirmation alerts
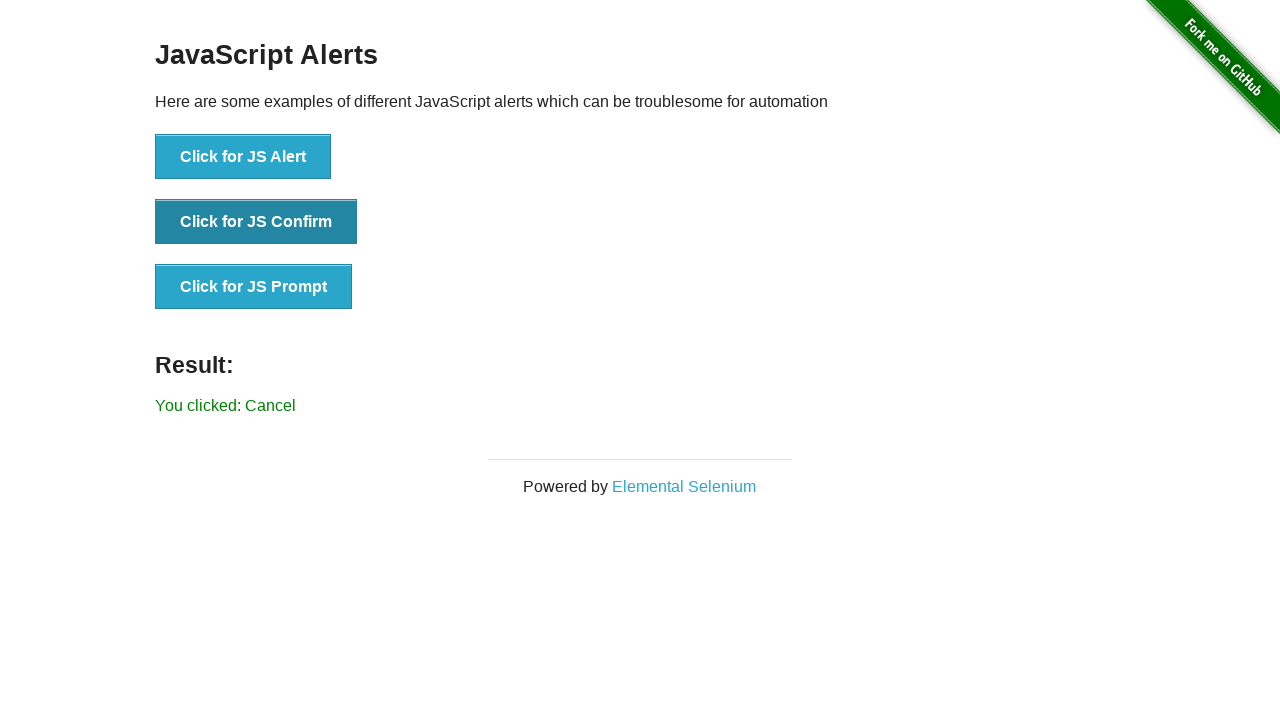

Re-clicked button to trigger confirmation alert with handler active at (256, 222) on #content > div > ul > li:nth-child(2) > button
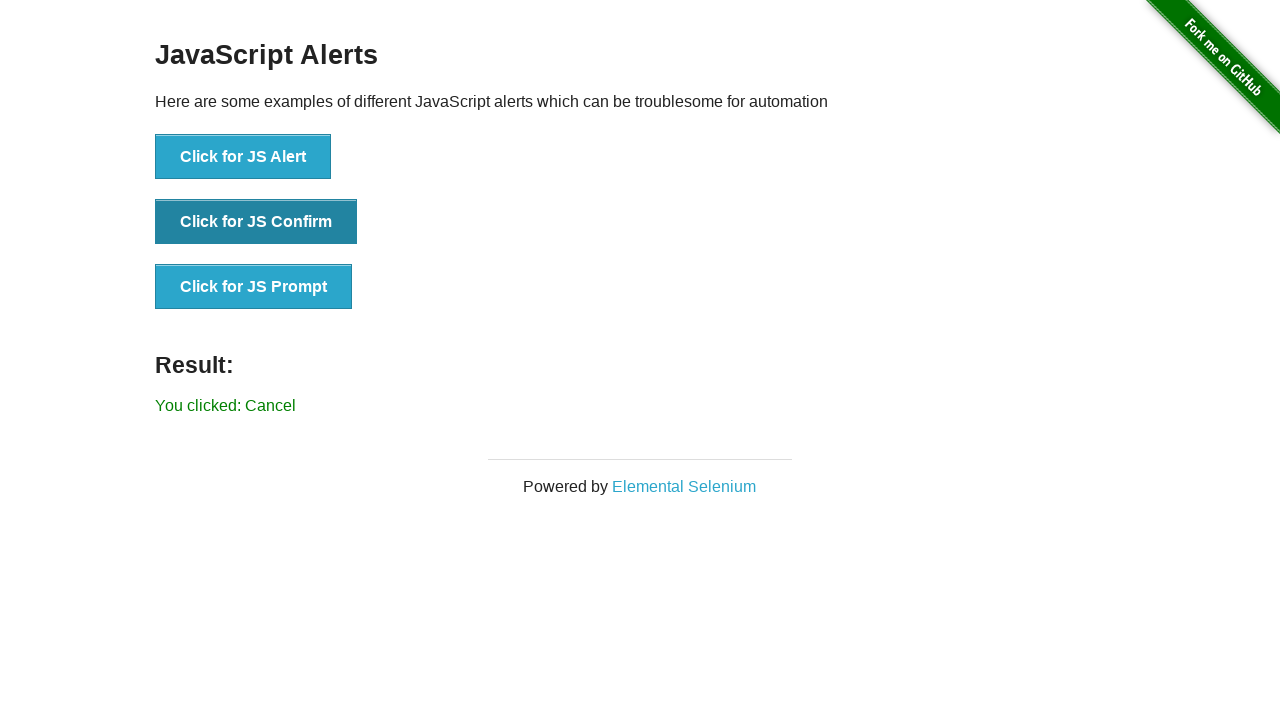

Result message element loaded after dismissing confirmation
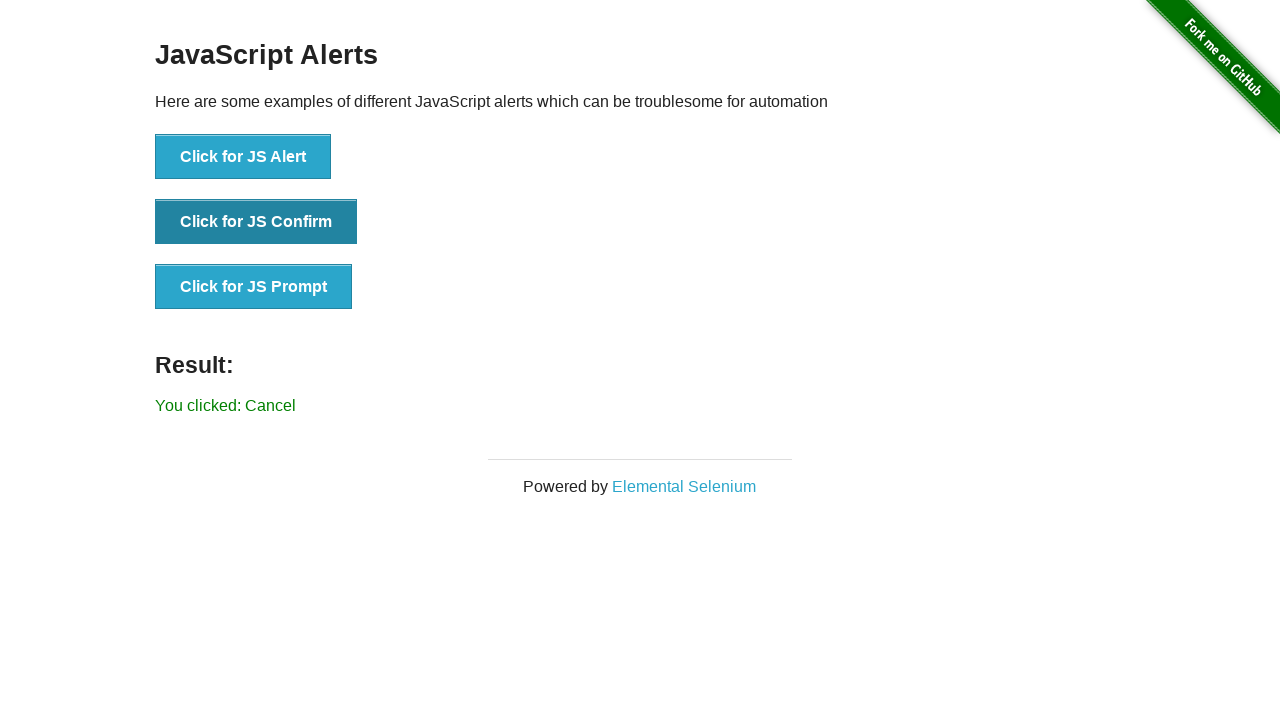

Retrieved result text: You clicked: Cancel
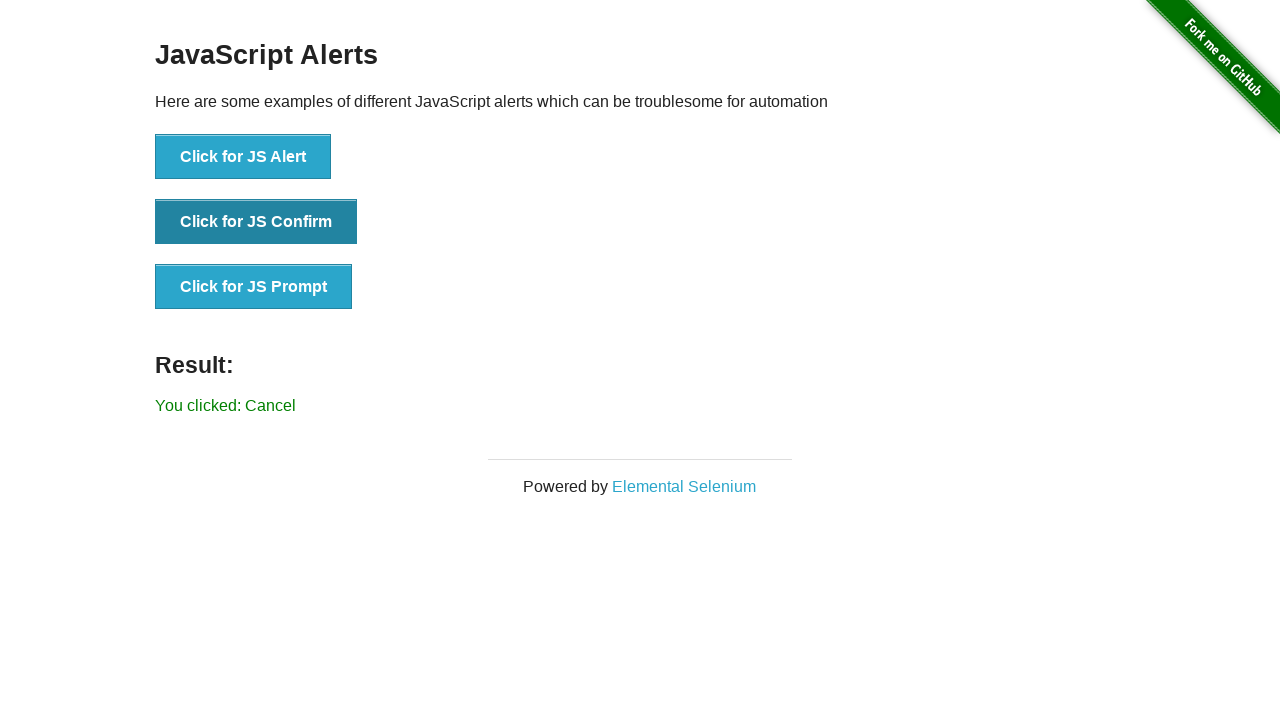

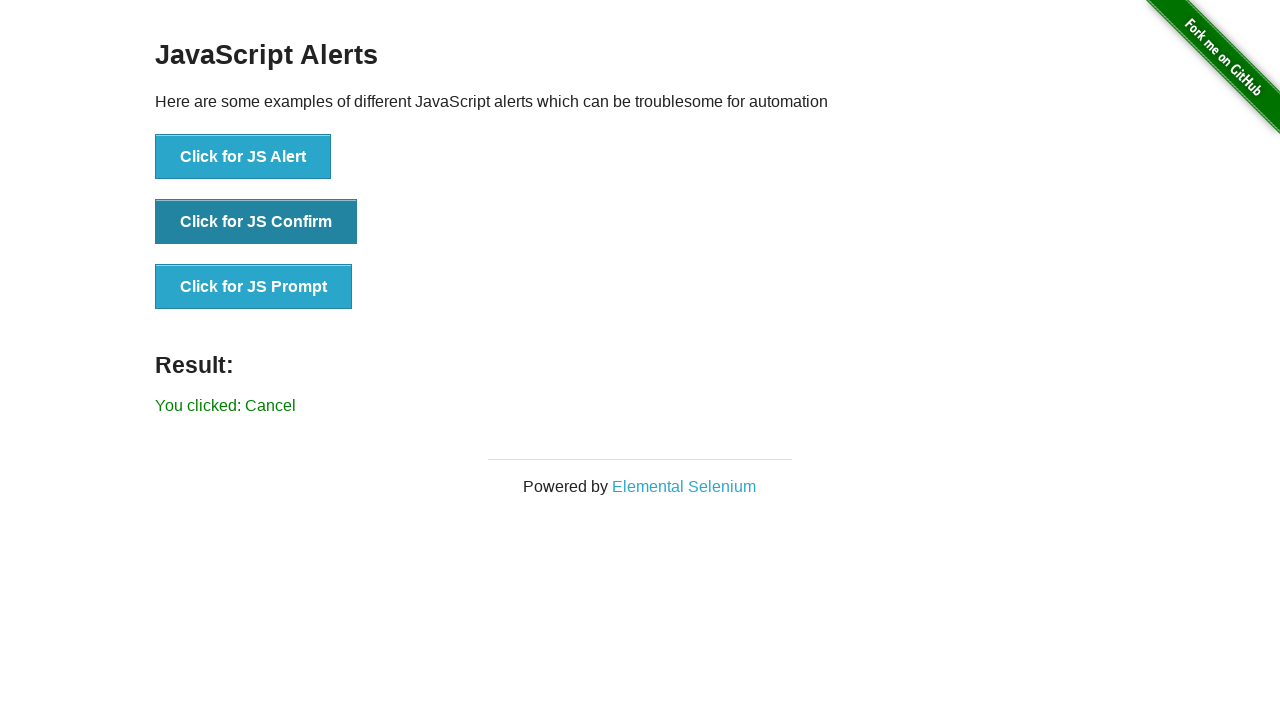